Tests opting out of A/B tests by forging an opt-out cookie on the homepage before navigating to the A/B test page.

Starting URL: http://the-internet.herokuapp.com

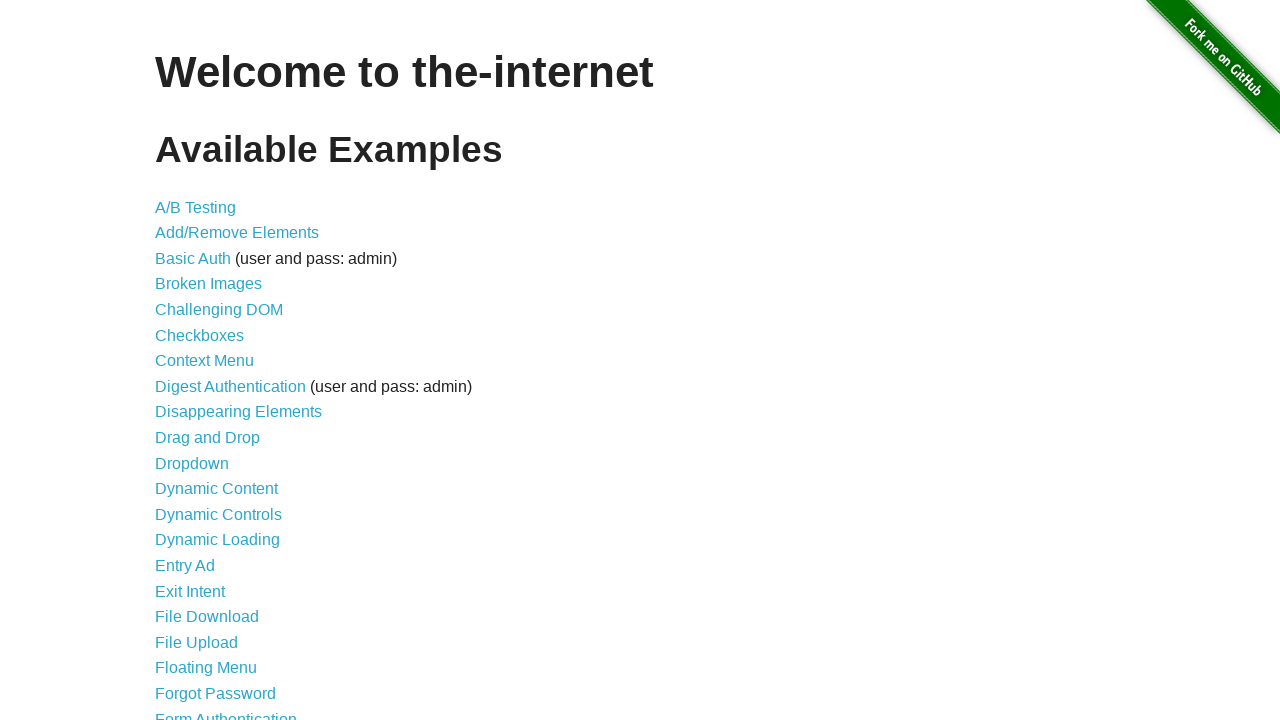

Added optimizelyOptOut cookie to opt out of A/B tests
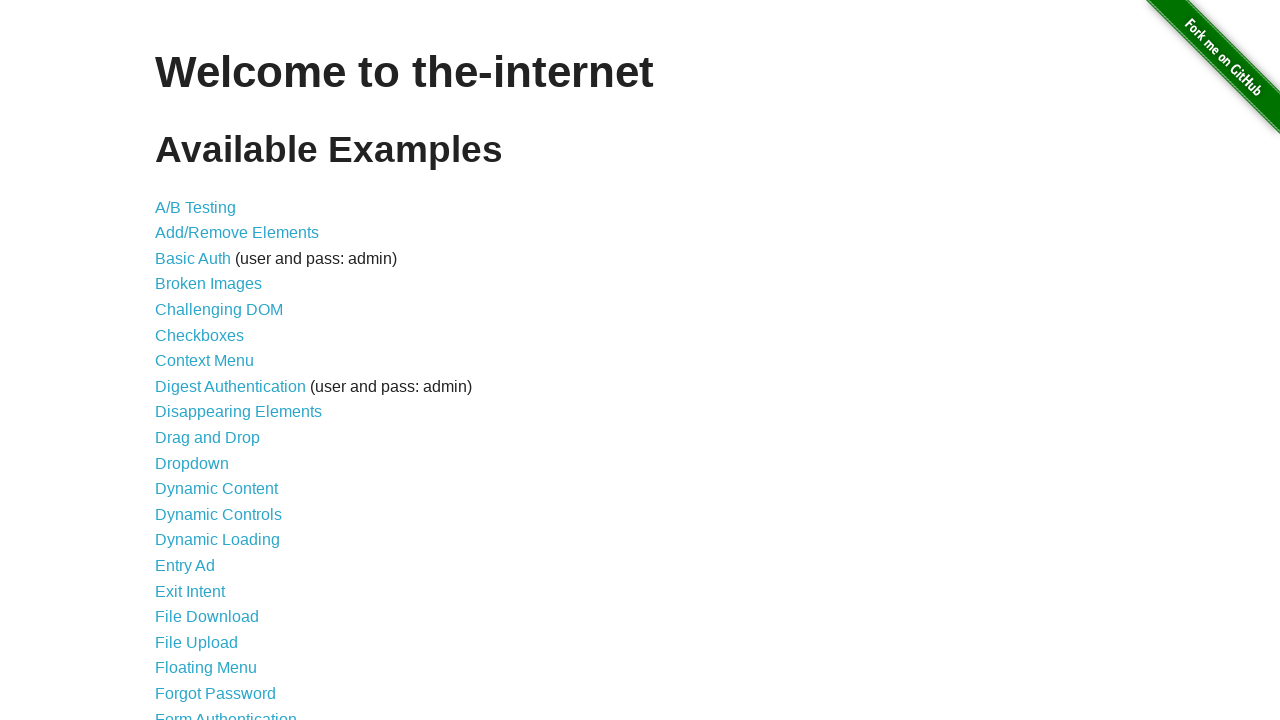

Navigated to A/B test page
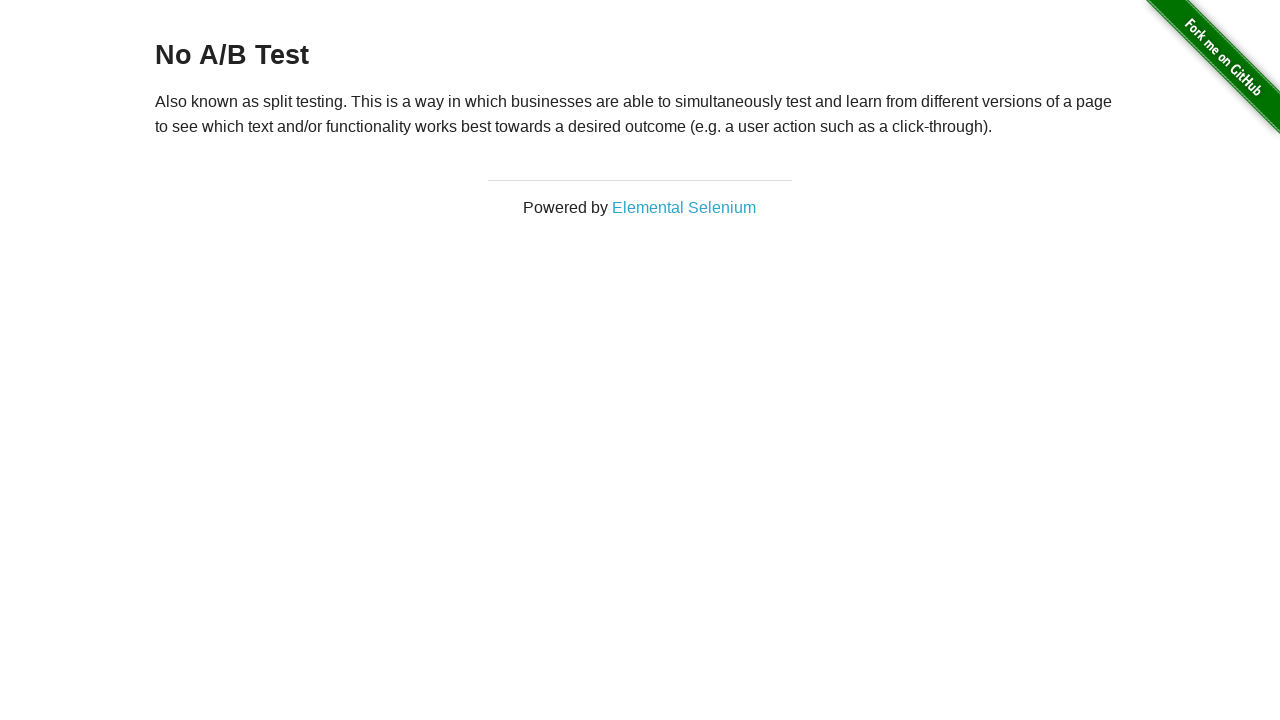

Retrieved heading text from page
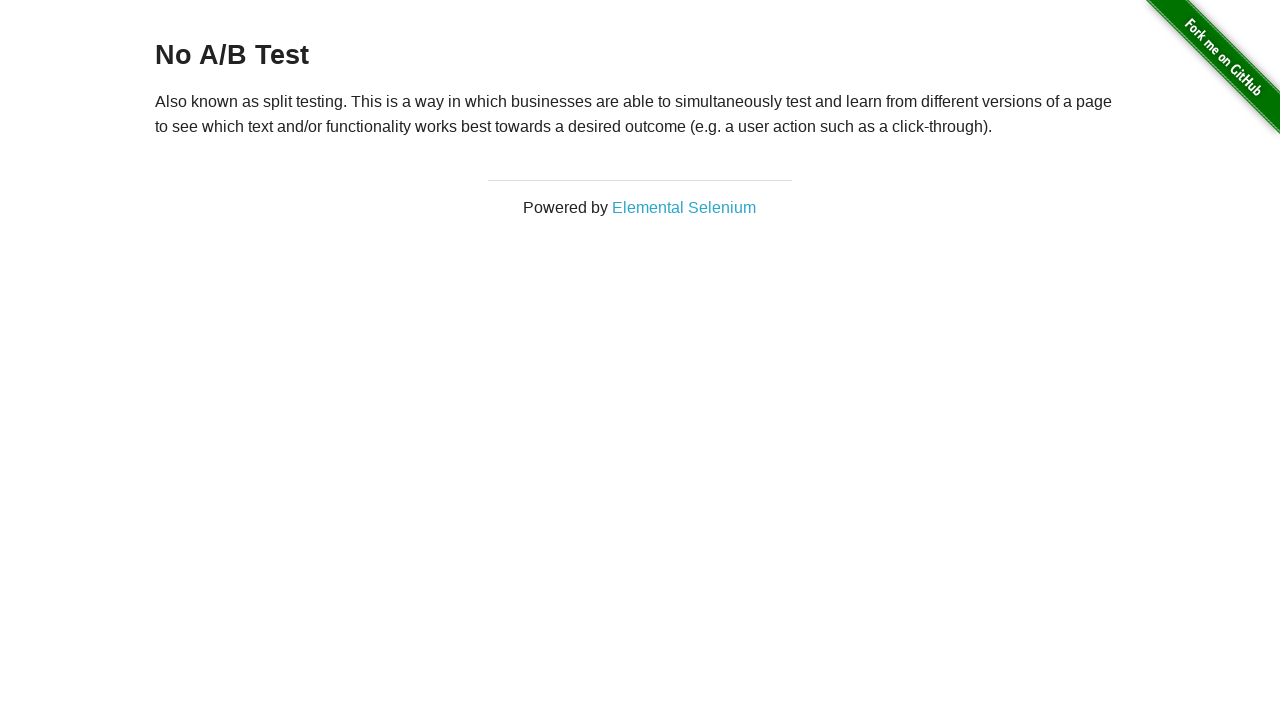

Verified that heading text equals 'No A/B Test' - opt-out cookie is working
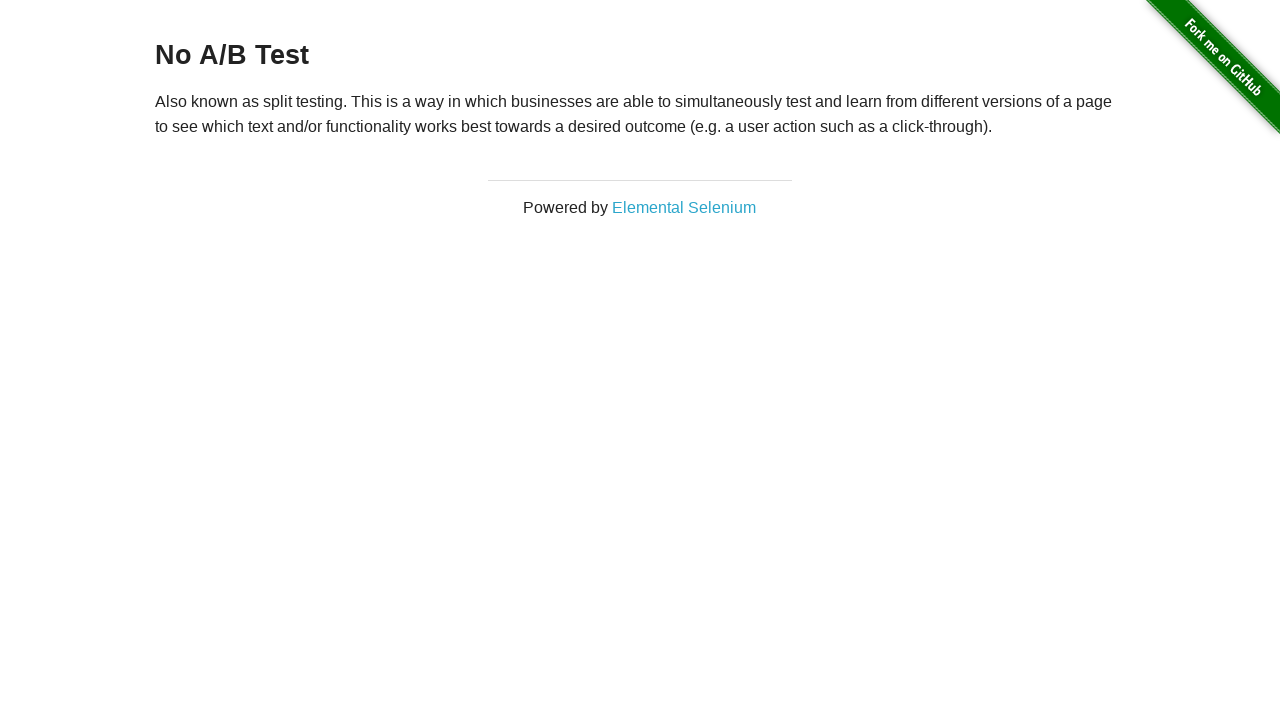

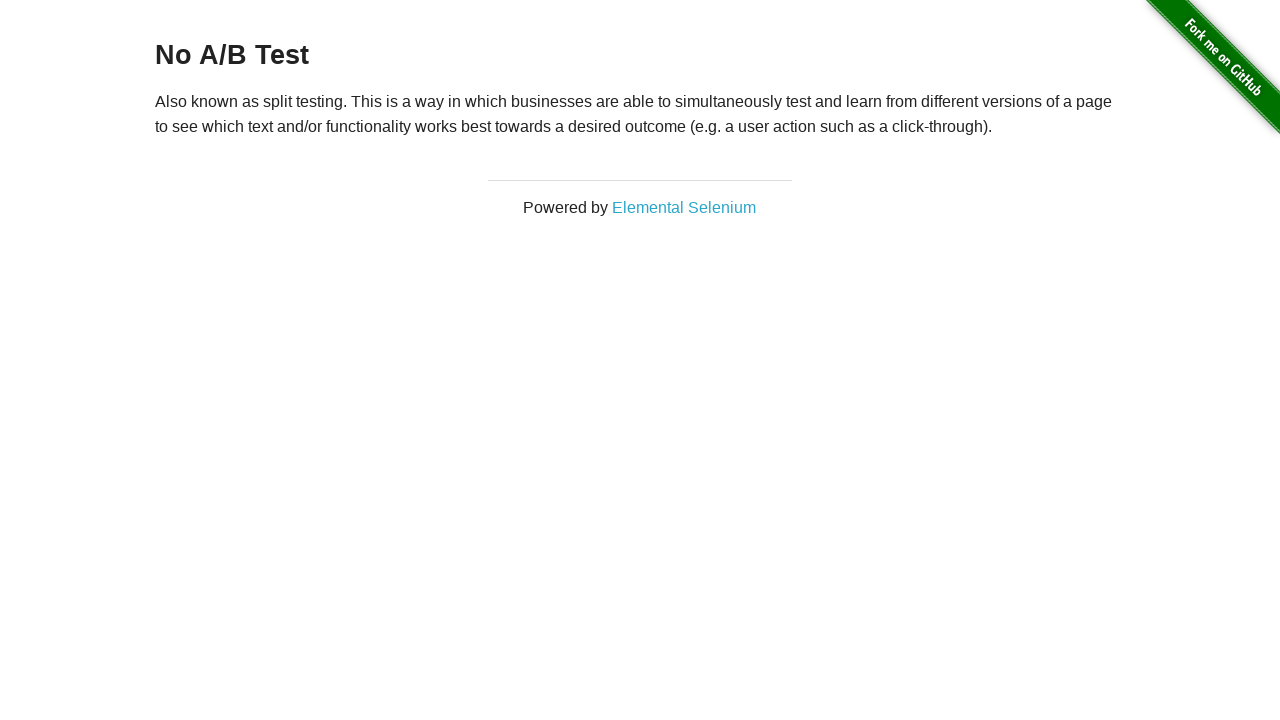